Tests dynamic content loading where content is rendered after clicking a Start button (element not in DOM initially)

Starting URL: https://the-internet.herokuapp.com/dynamic_loading/2

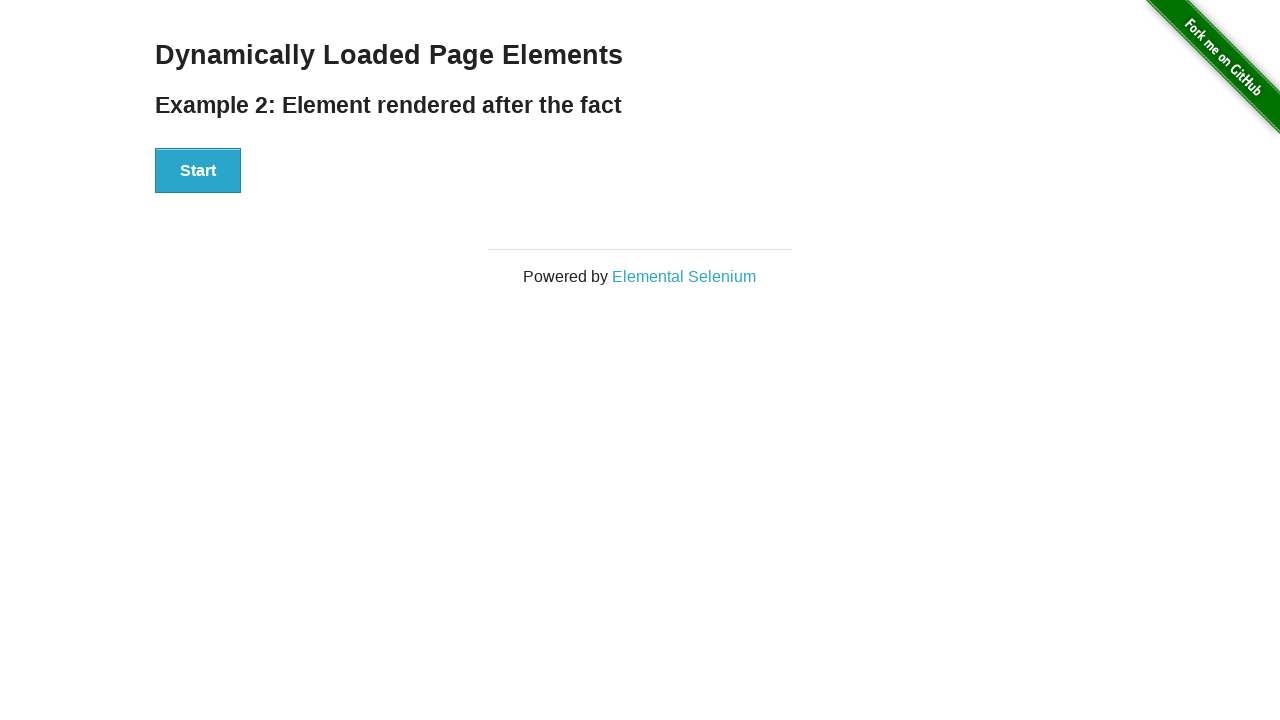

Clicked Start button to initiate dynamic content loading at (198, 171) on button:has-text('Start')
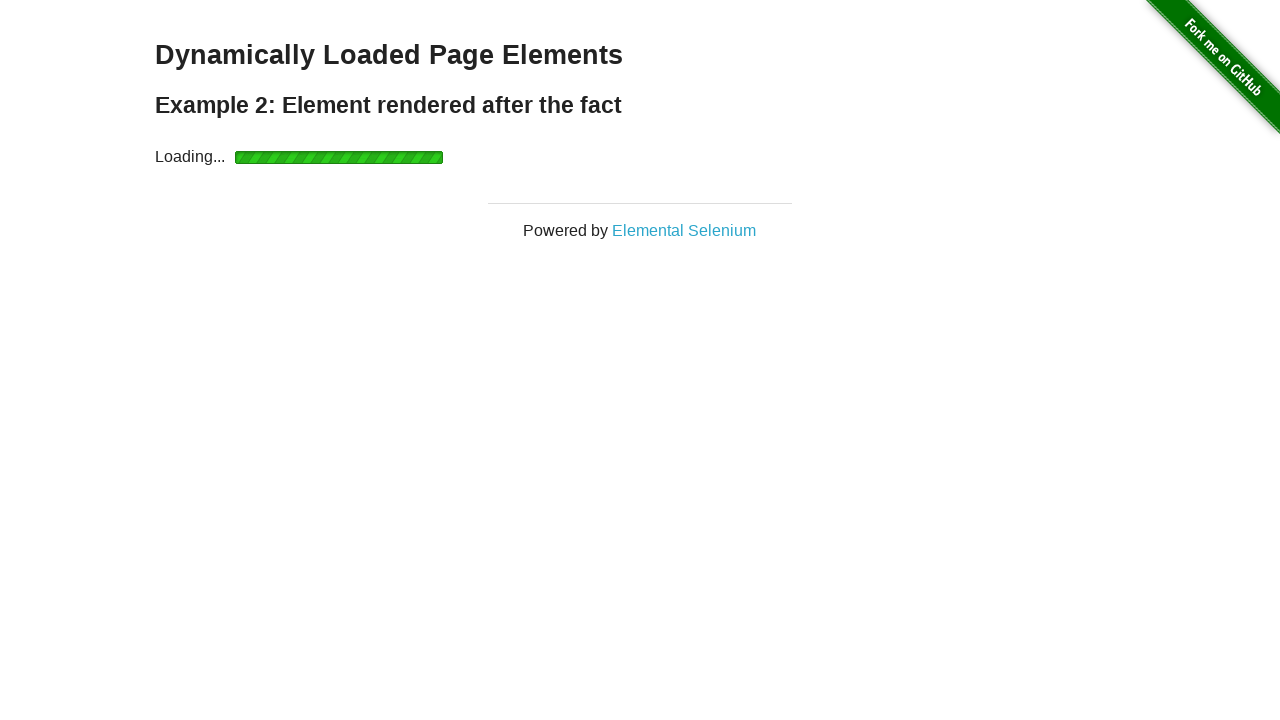

Waited for #finish element to become visible
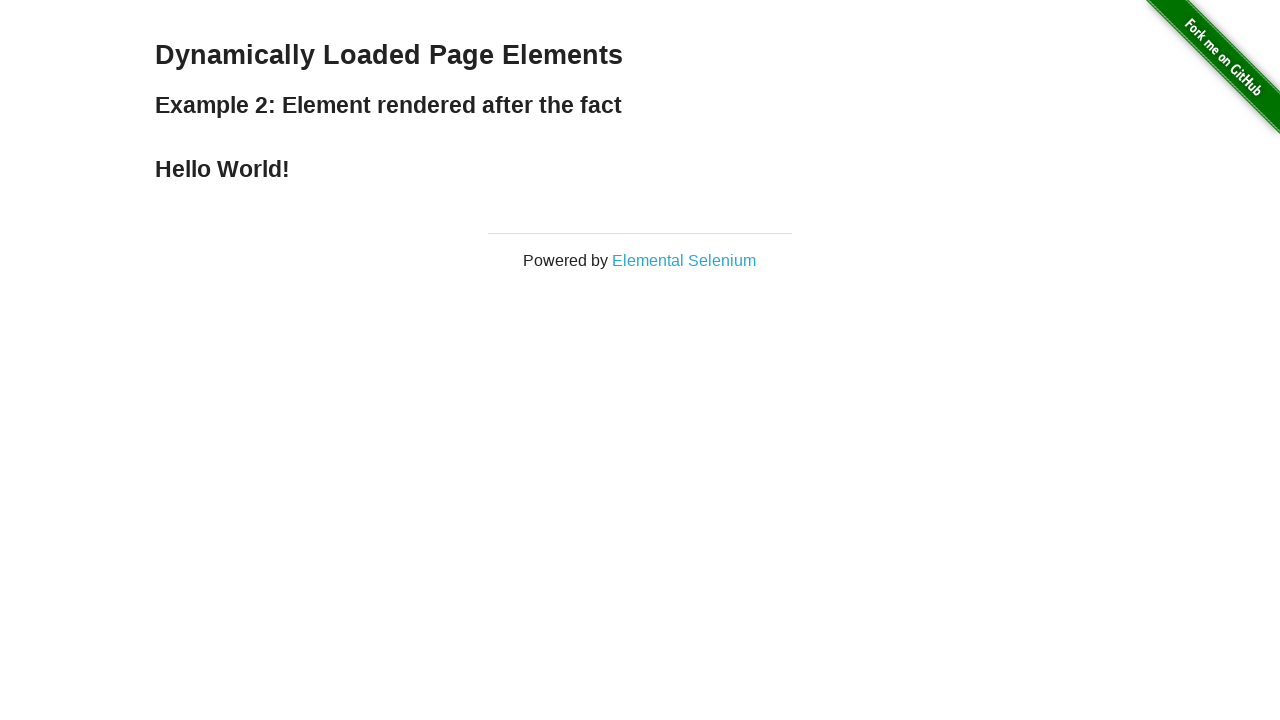

Located #finish element
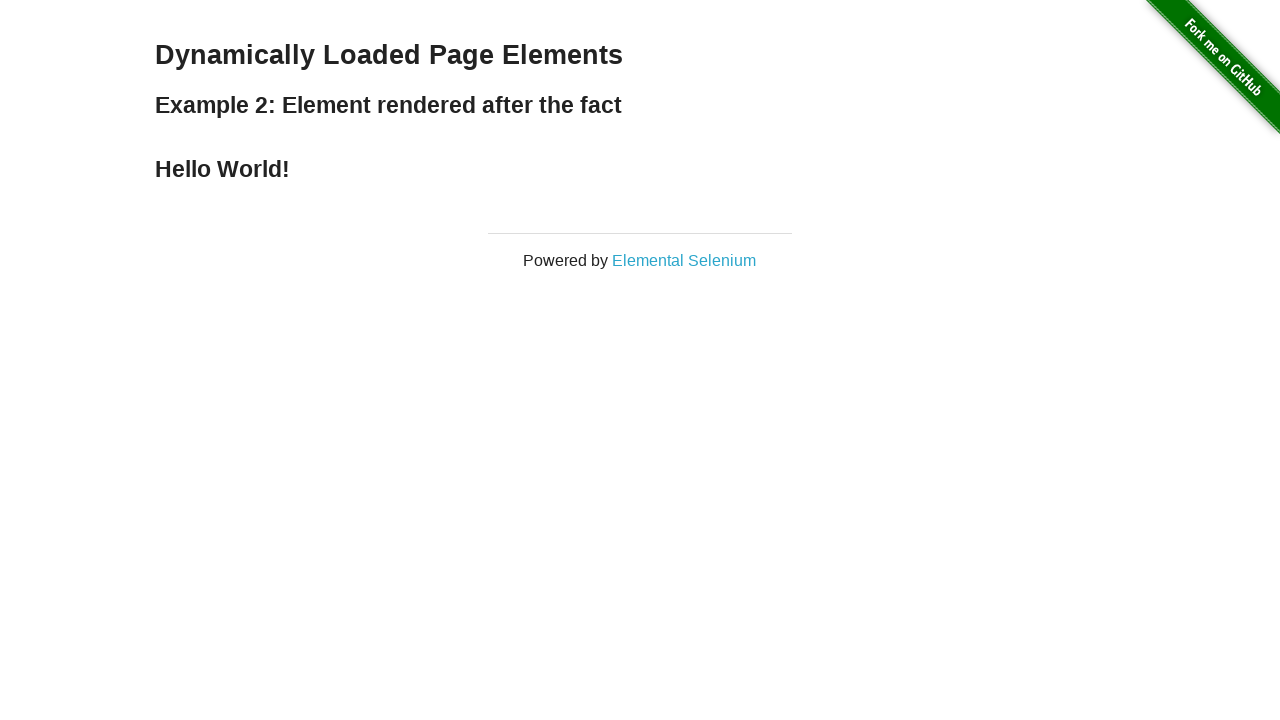

Verified #finish element is visible
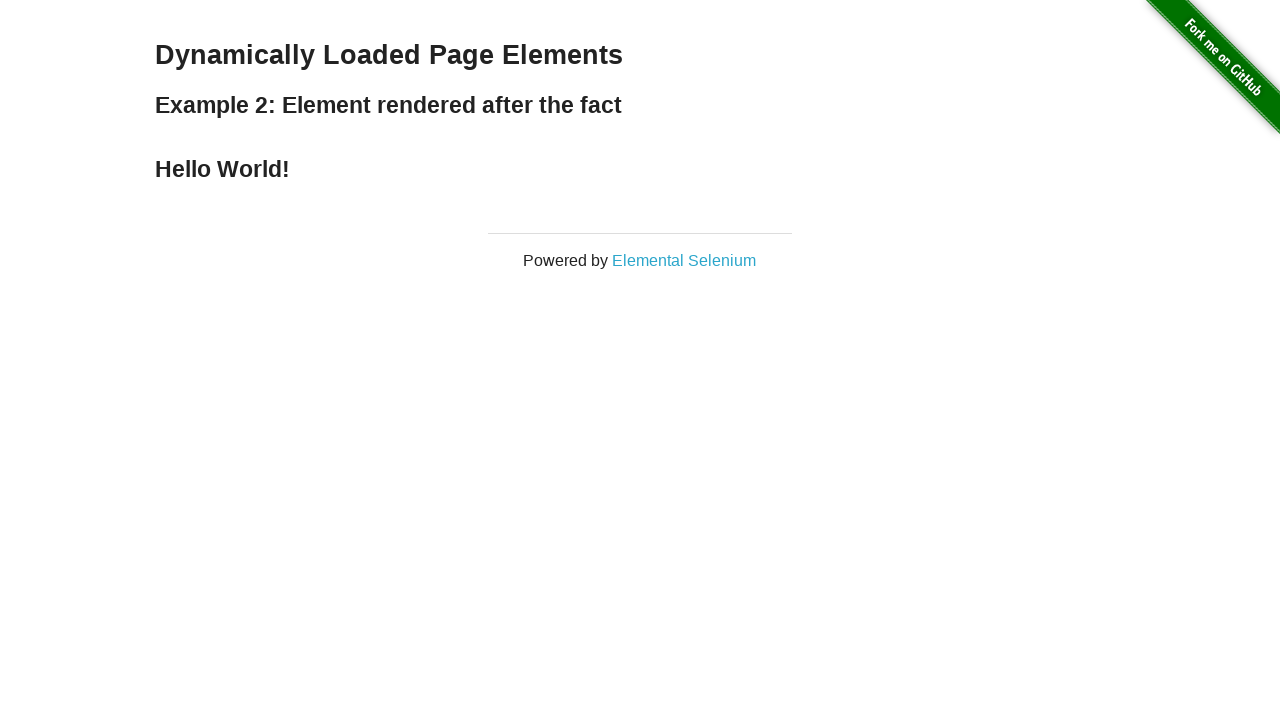

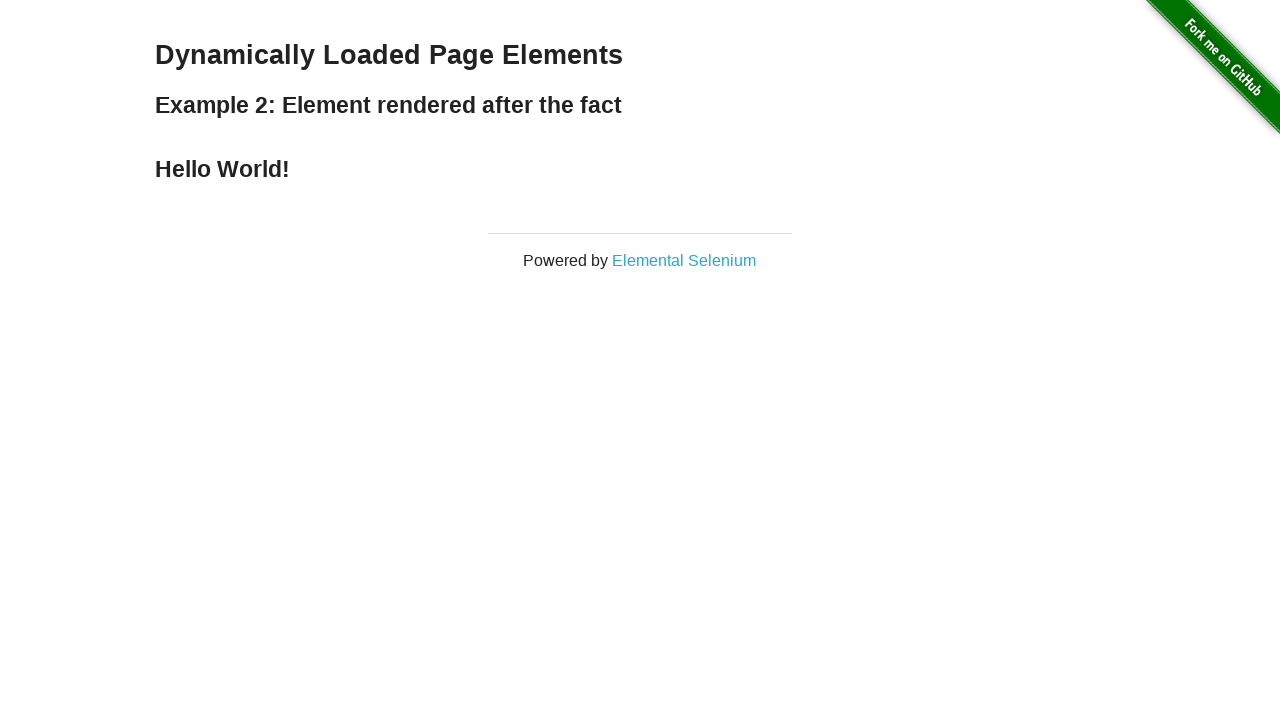